Tests e-commerce functionality by navigating to laptops category, adding a MacBook air to cart, and viewing cart contents

Starting URL: https://www.demoblaze.com

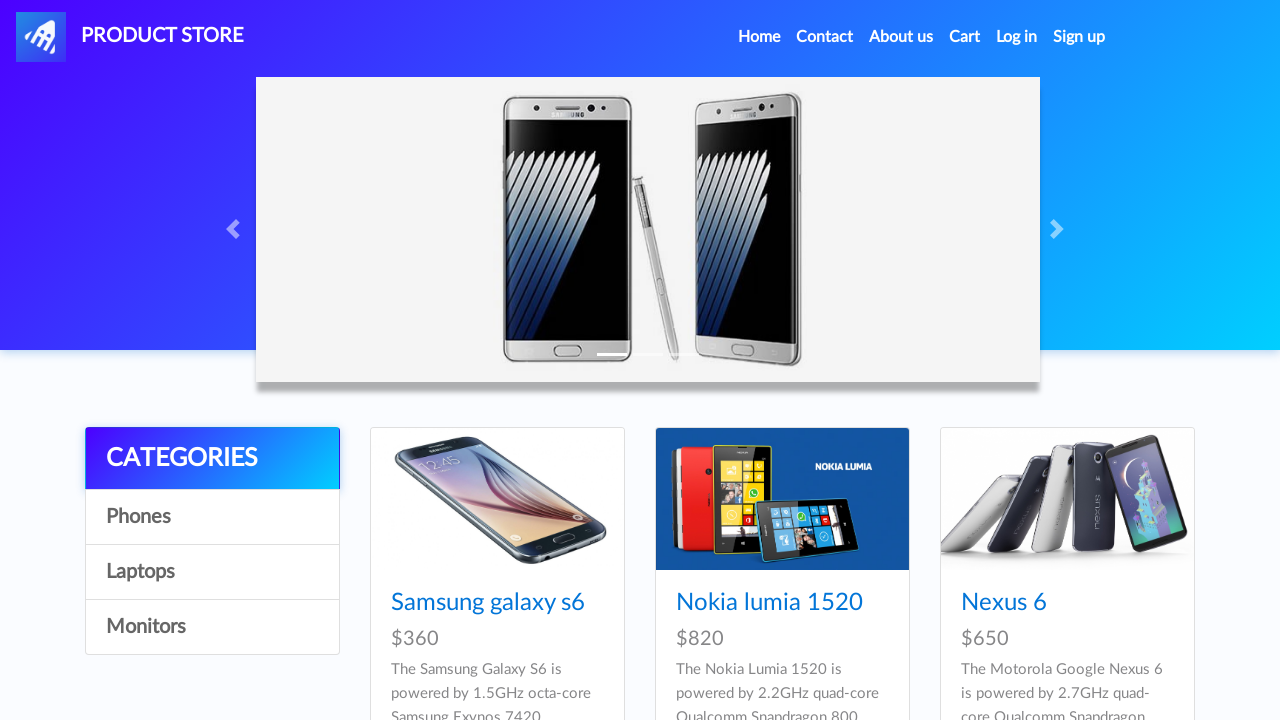

Clicked on Laptops category at (212, 572) on text=Laptops
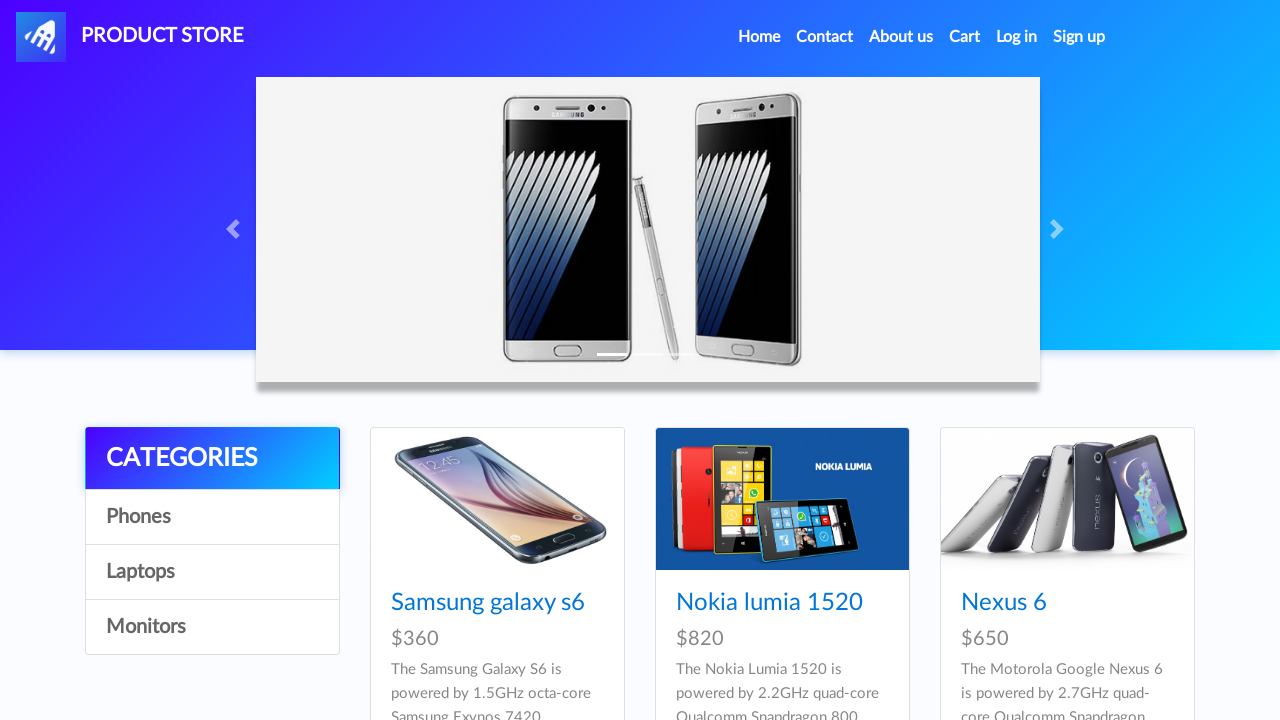

Waited for products to load
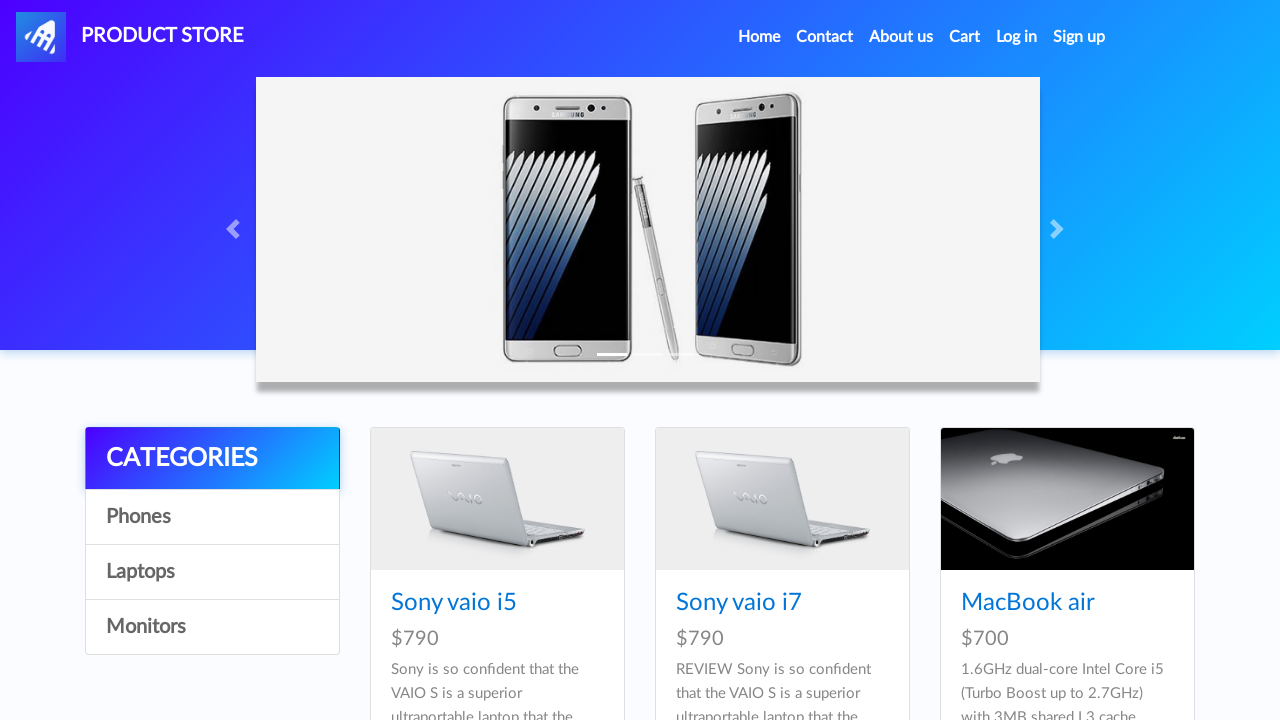

Clicked on MacBook air product at (1028, 603) on text=MacBook air
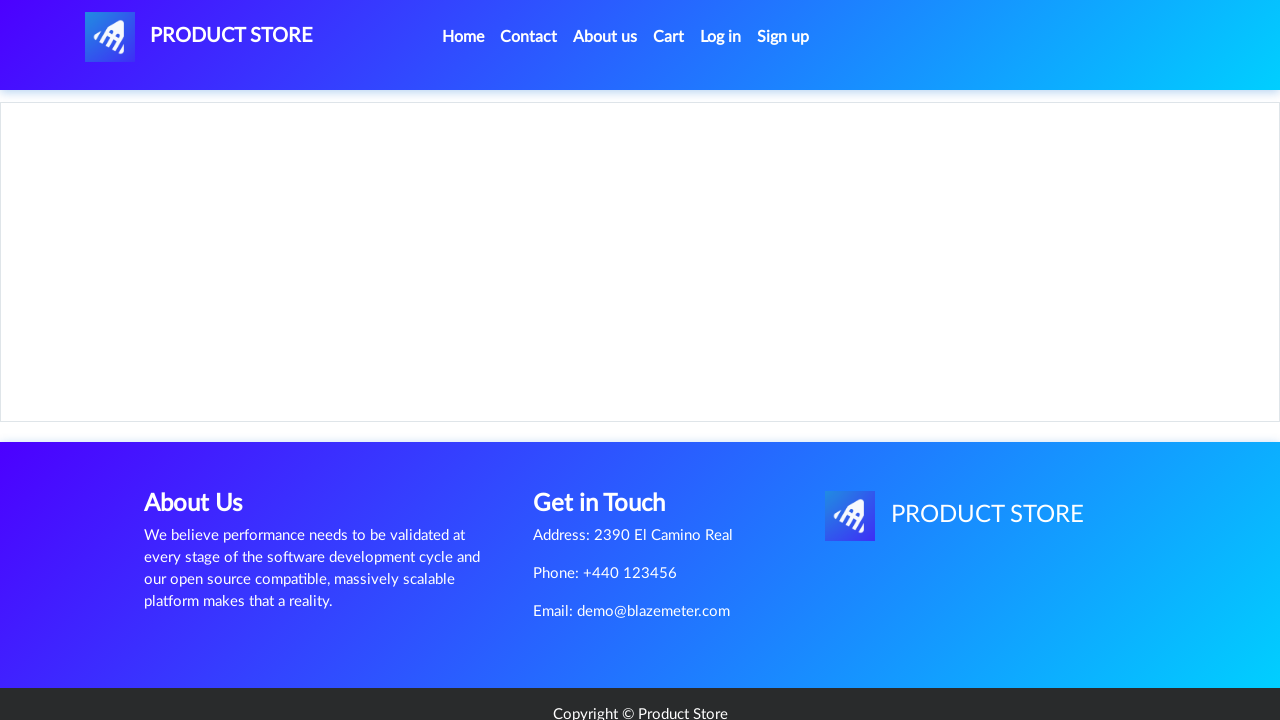

Waited for product page to load
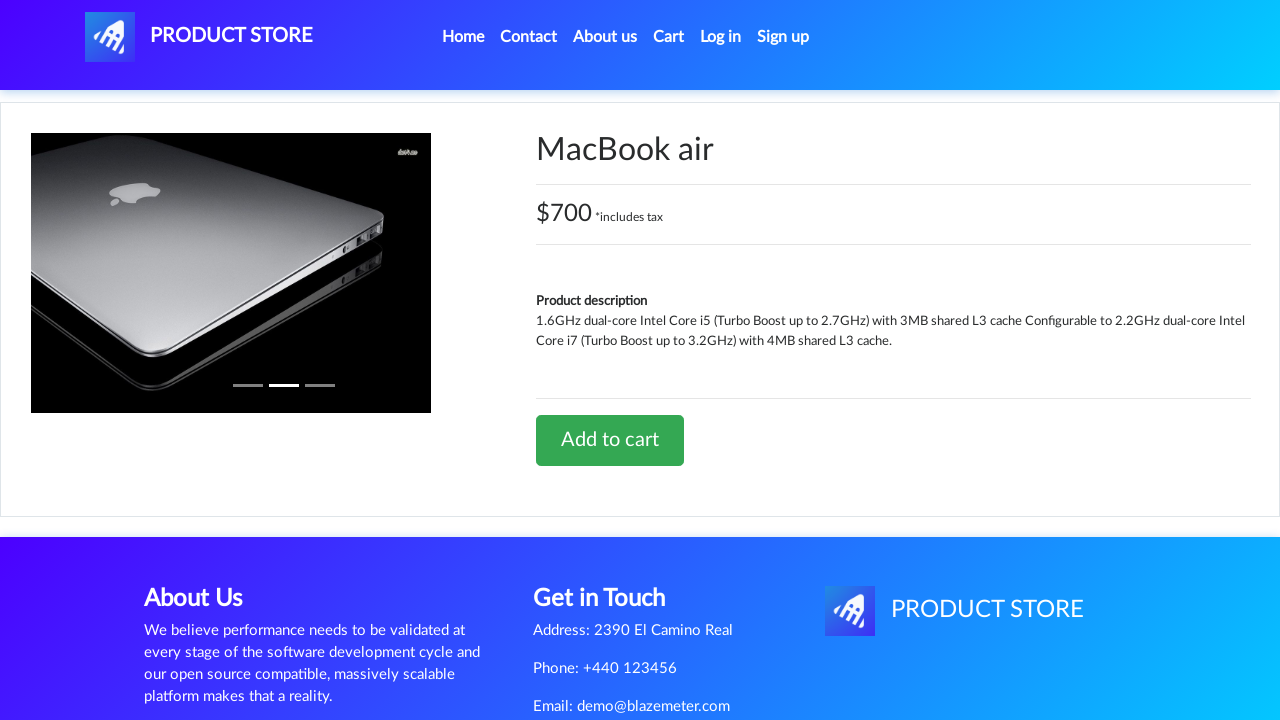

Clicked Add to cart button at (610, 440) on text=Add to cart
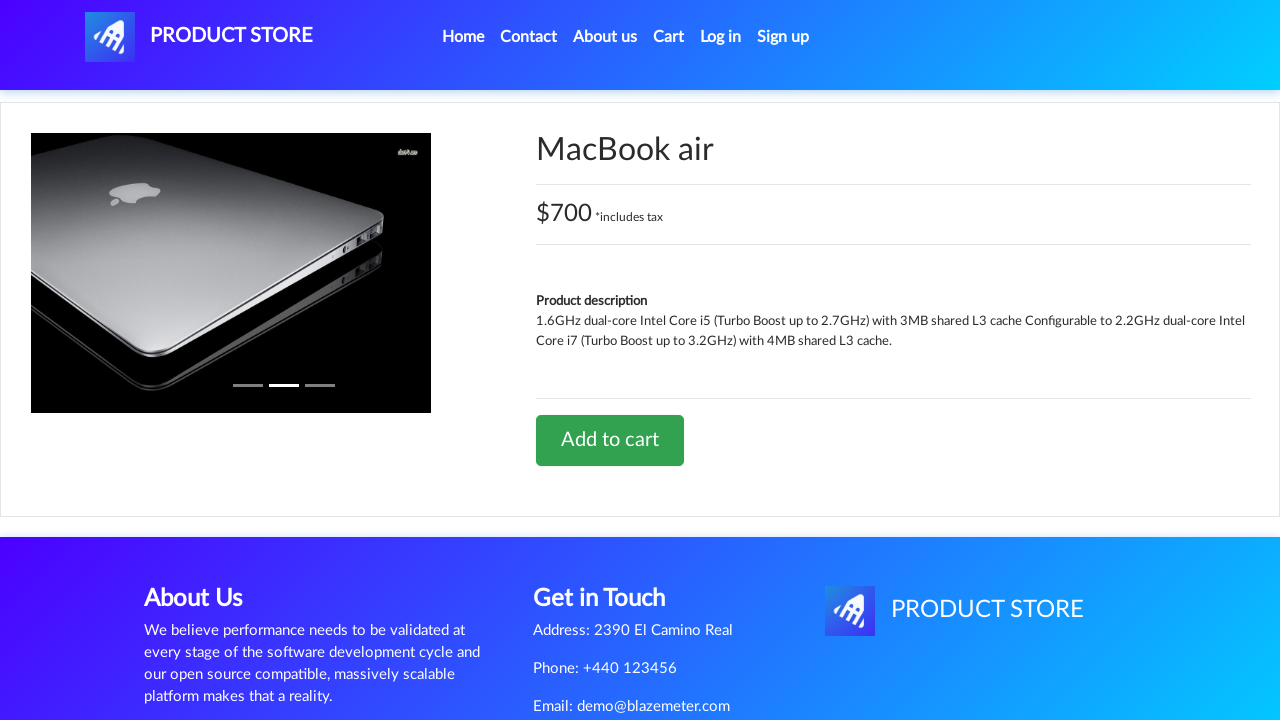

Waited for alert dialog
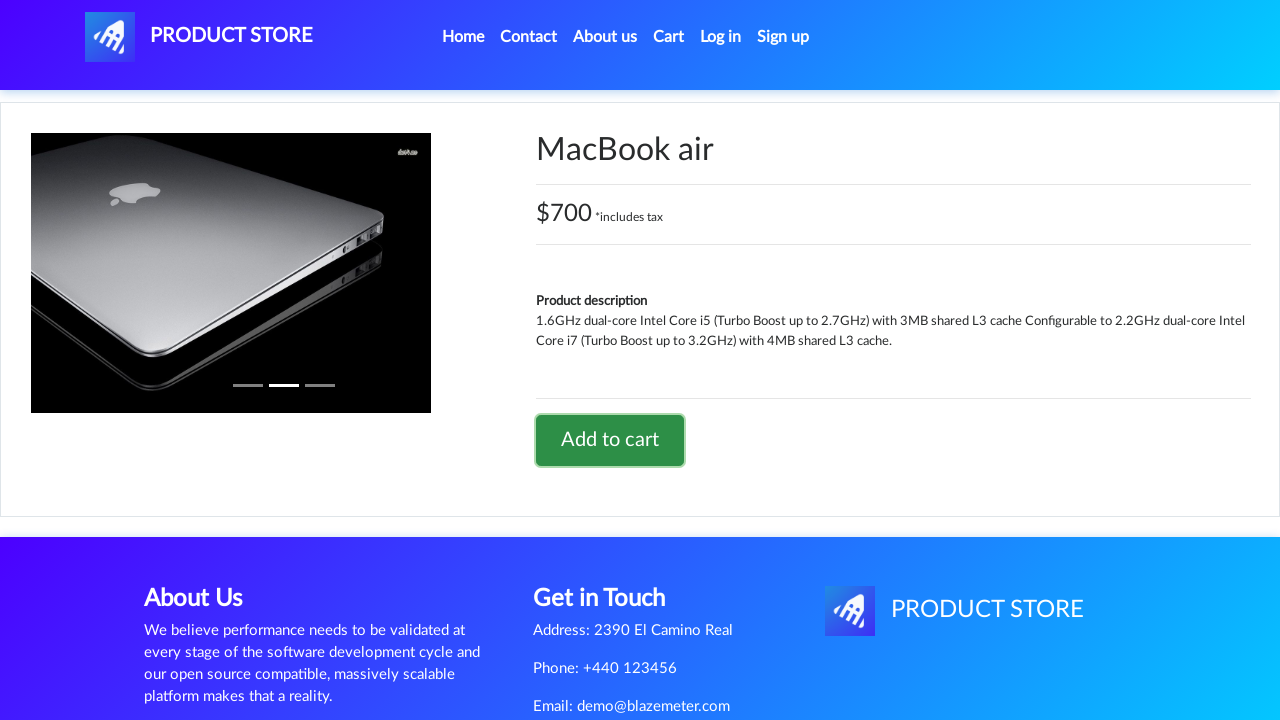

Set up alert dialog handler to accept
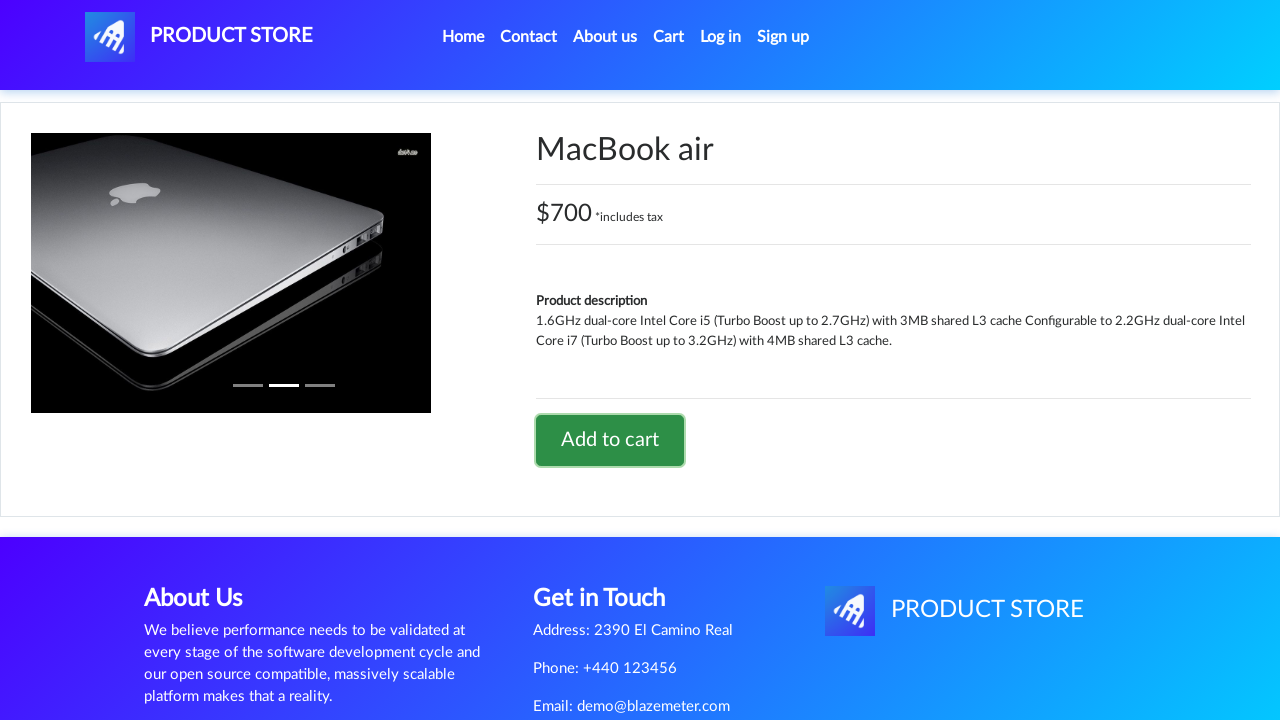

Clicked on Cart link at (669, 37) on text=Cart
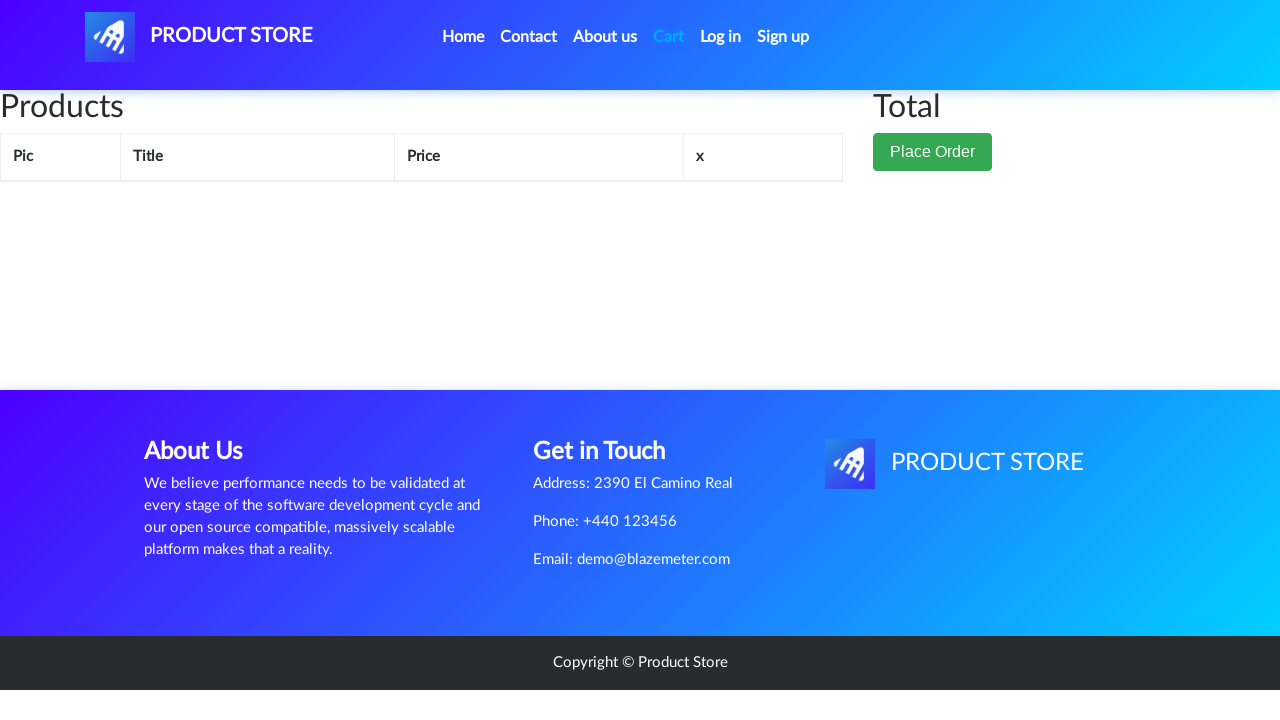

Waited for cart page to load
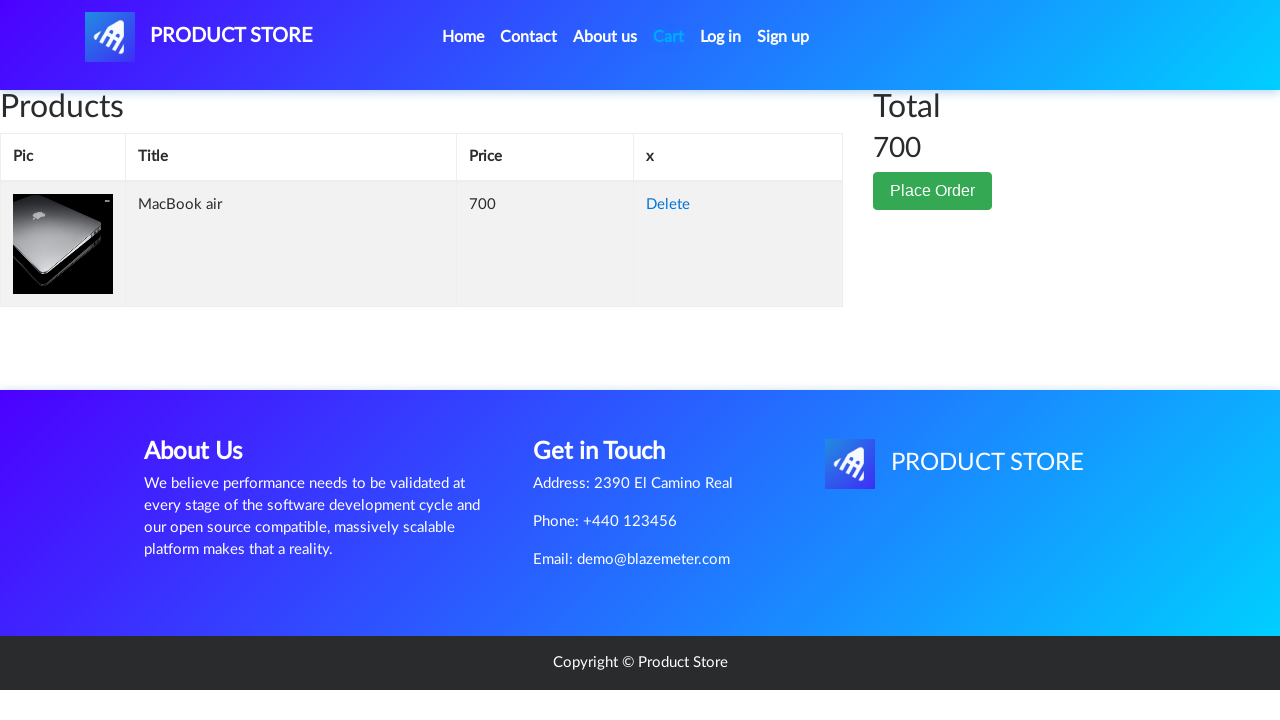

Verified cart item name column is visible
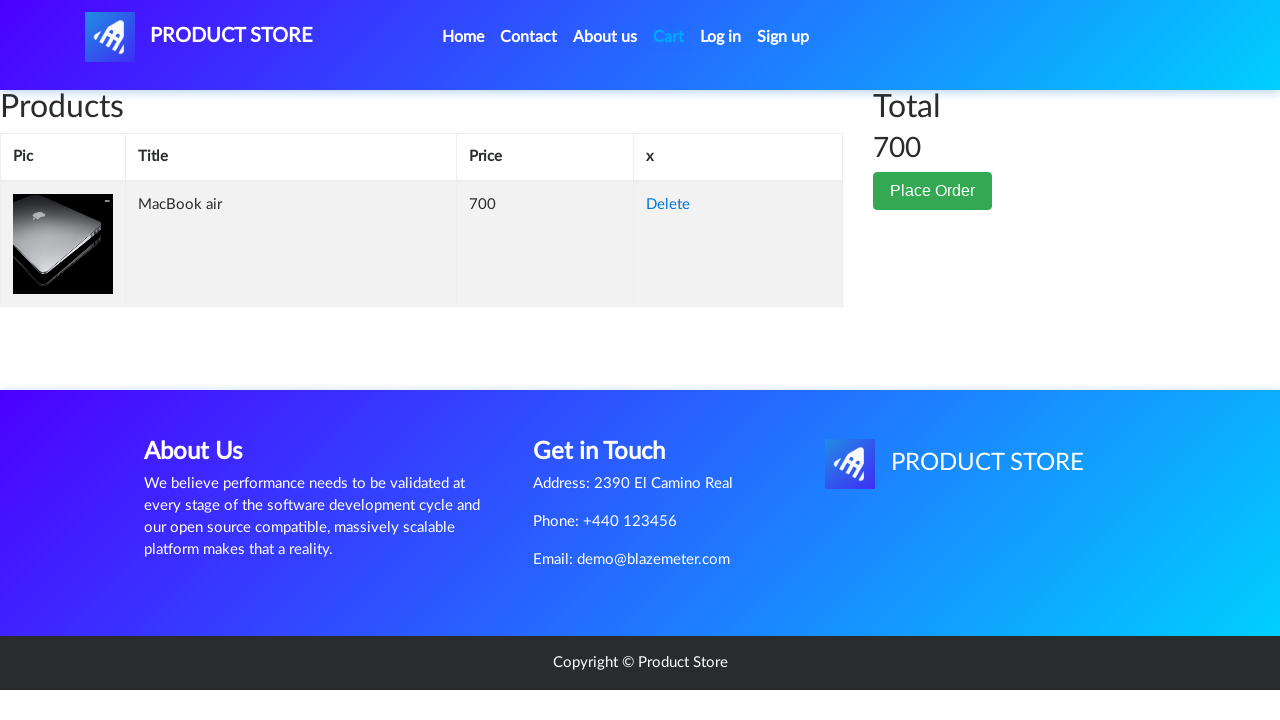

Verified cart item price column is visible
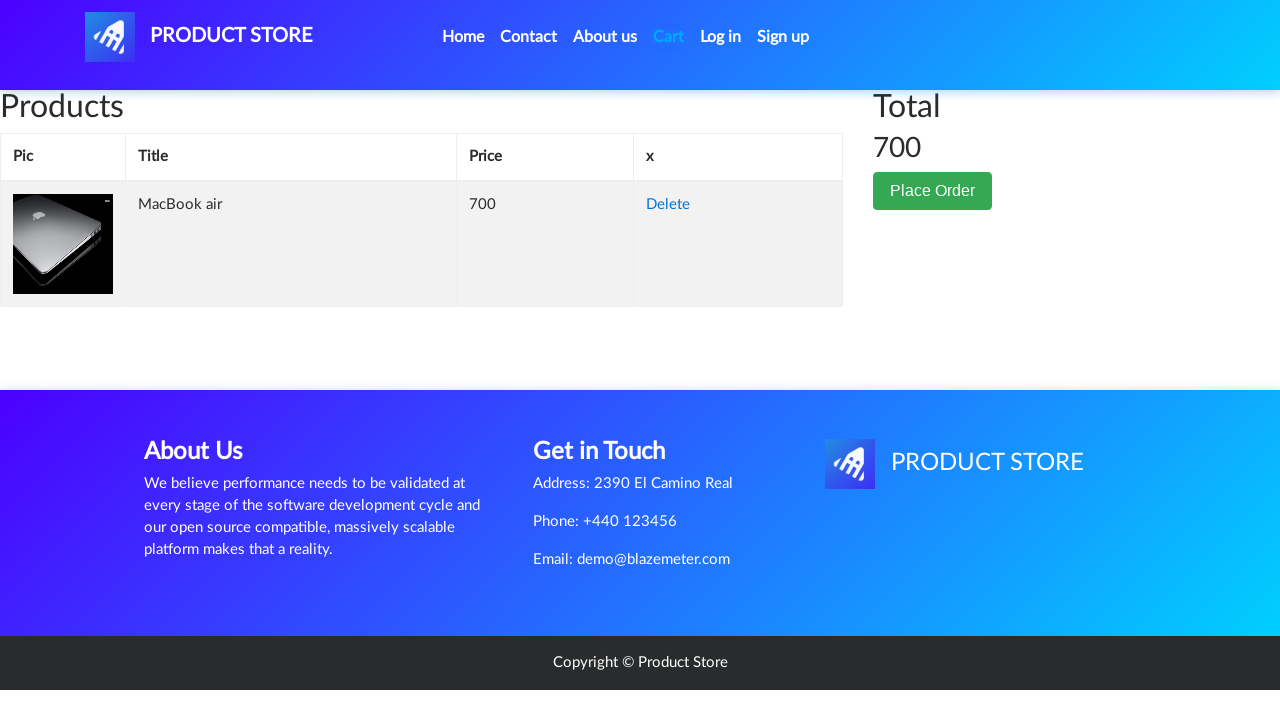

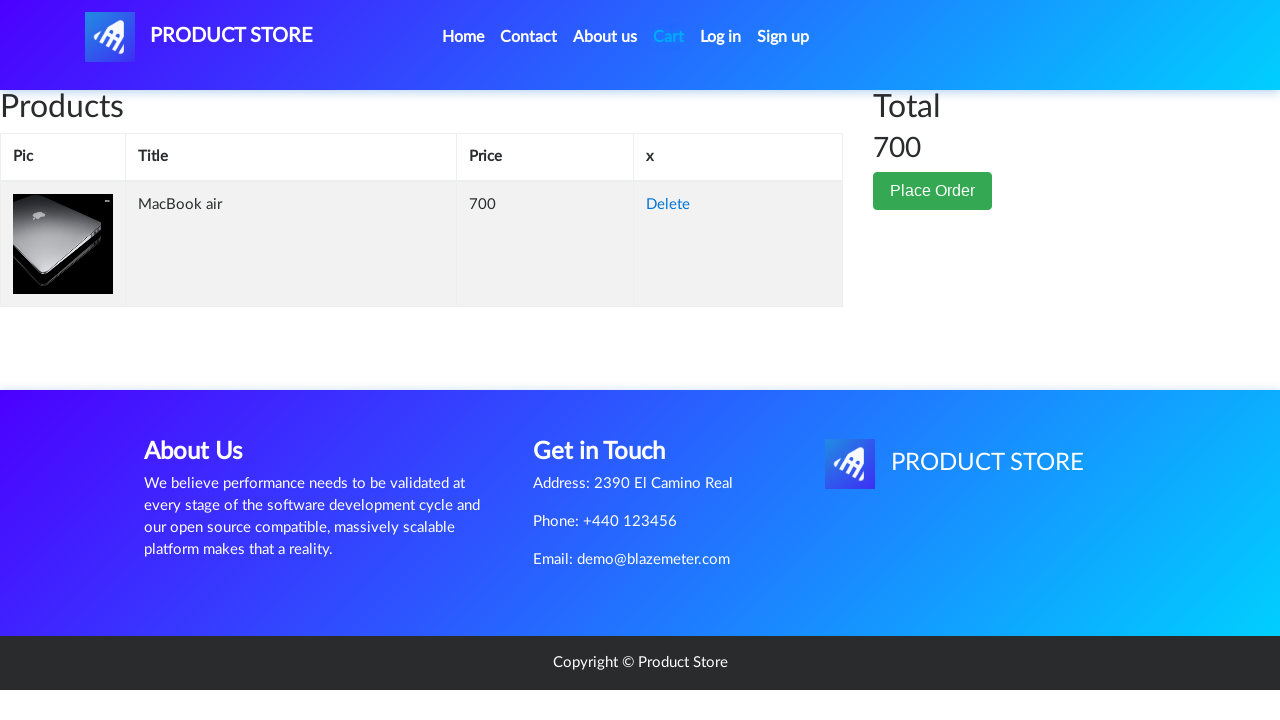